Tests double-click functionality on a Copy Text button using action chains

Starting URL: https://testautomationpractice.blogspot.com/

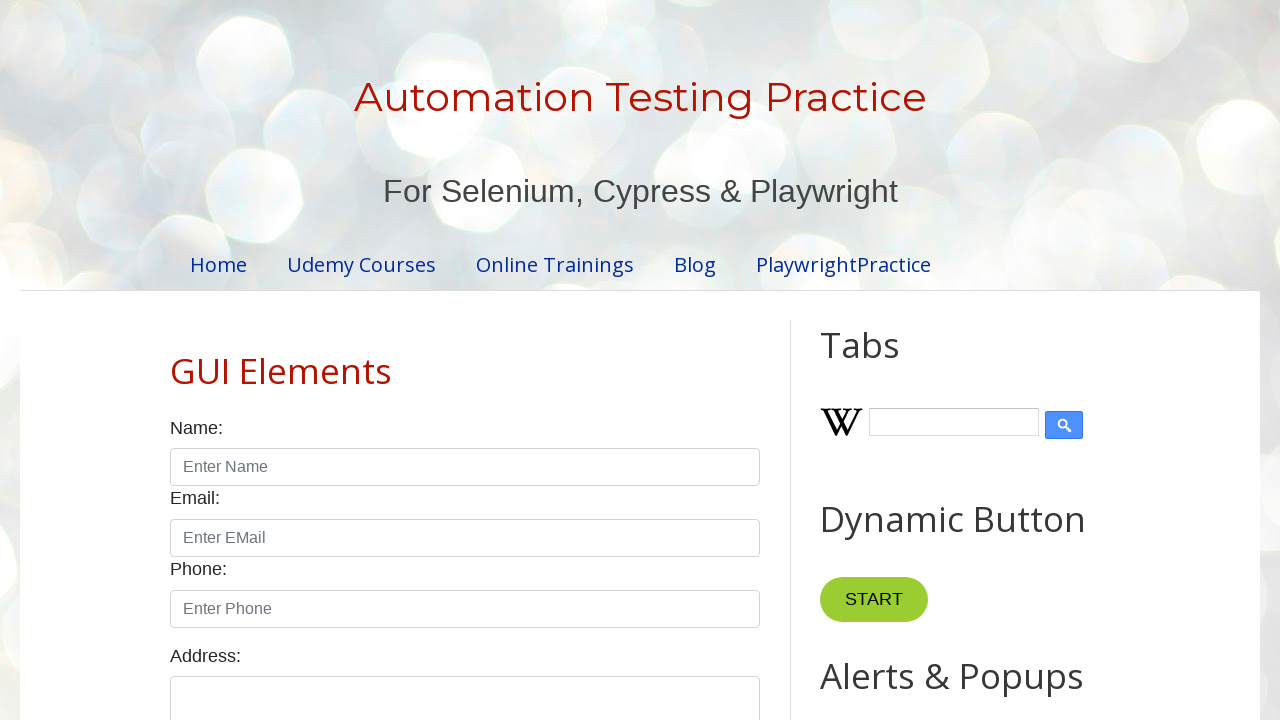

Located the Copy Text button
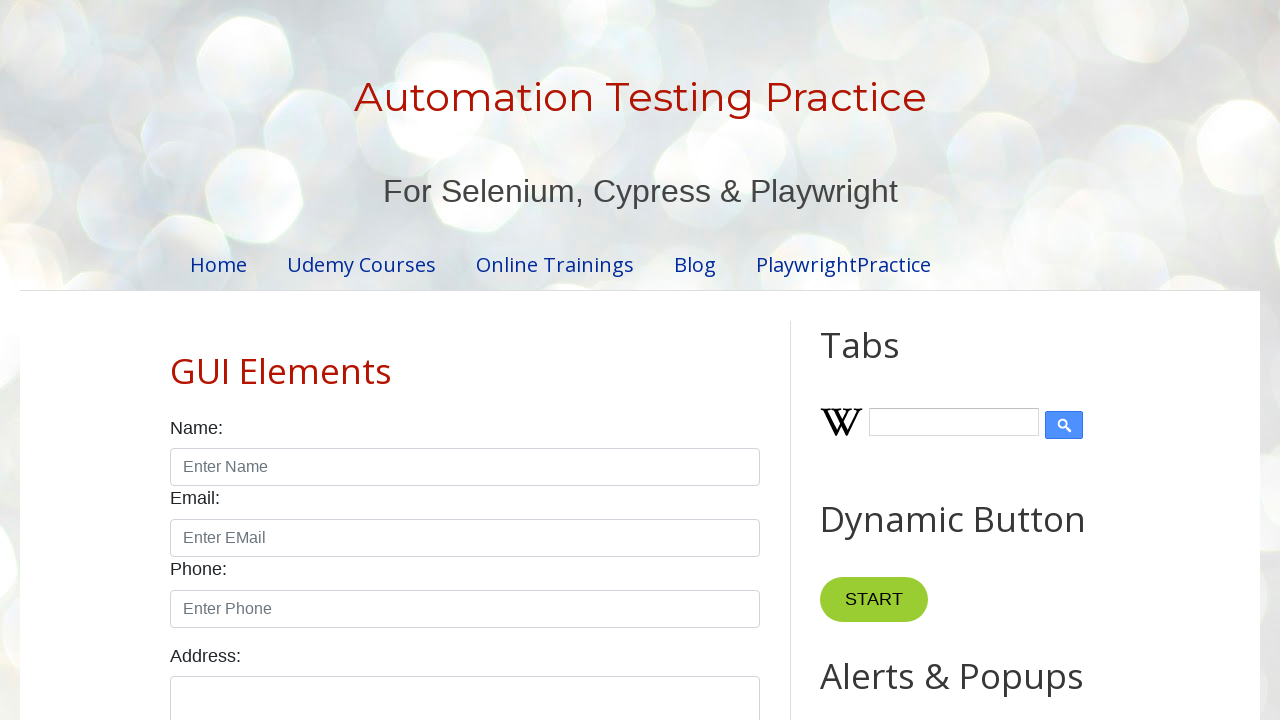

Double-clicked on the Copy Text button at (885, 360) on xpath=//button[contains(text(),'Copy Text')]
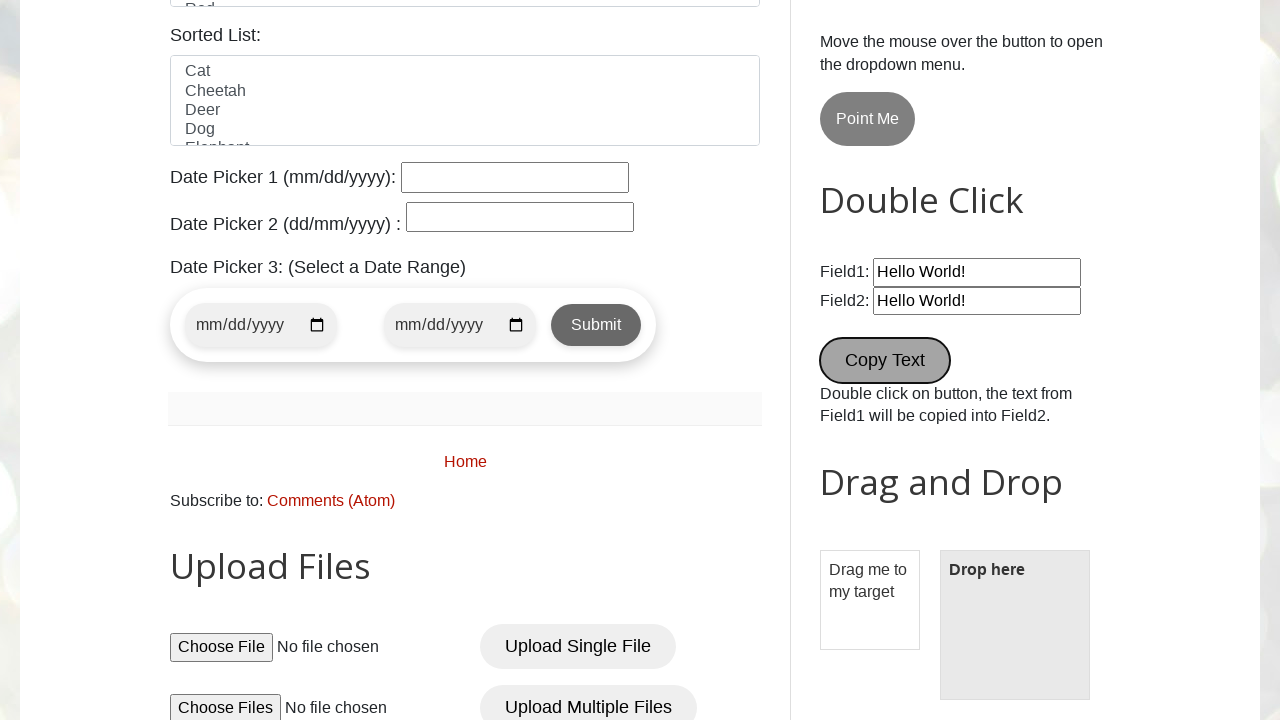

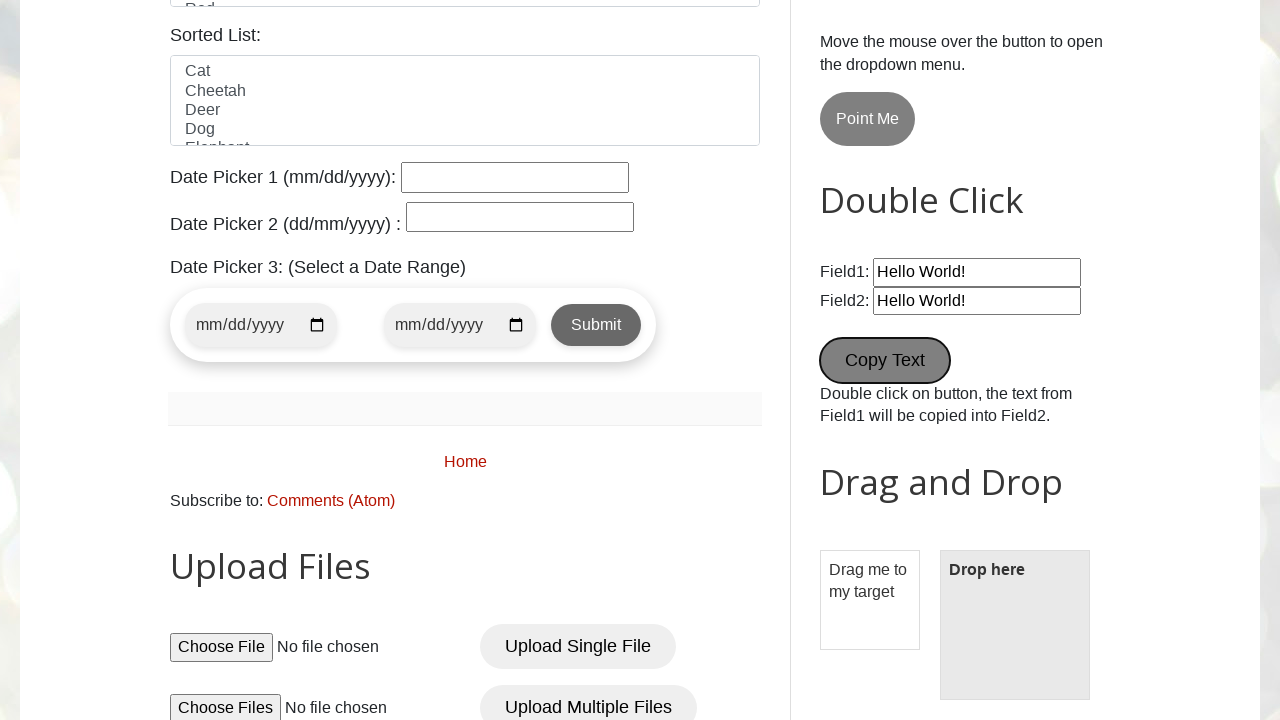